Navigates to the Red Olive Restaurant website and clicks on the Gallery button

Starting URL: https://redoliverestaurant.com/

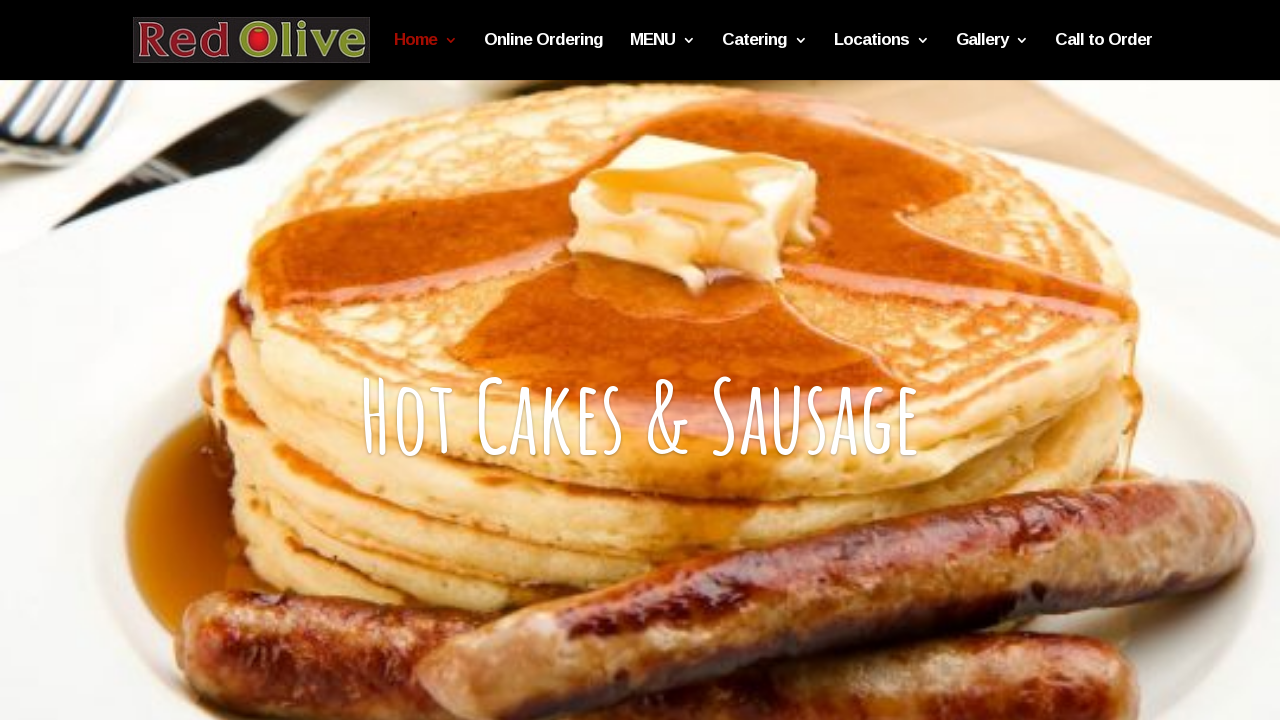

Navigated to Red Olive Restaurant website
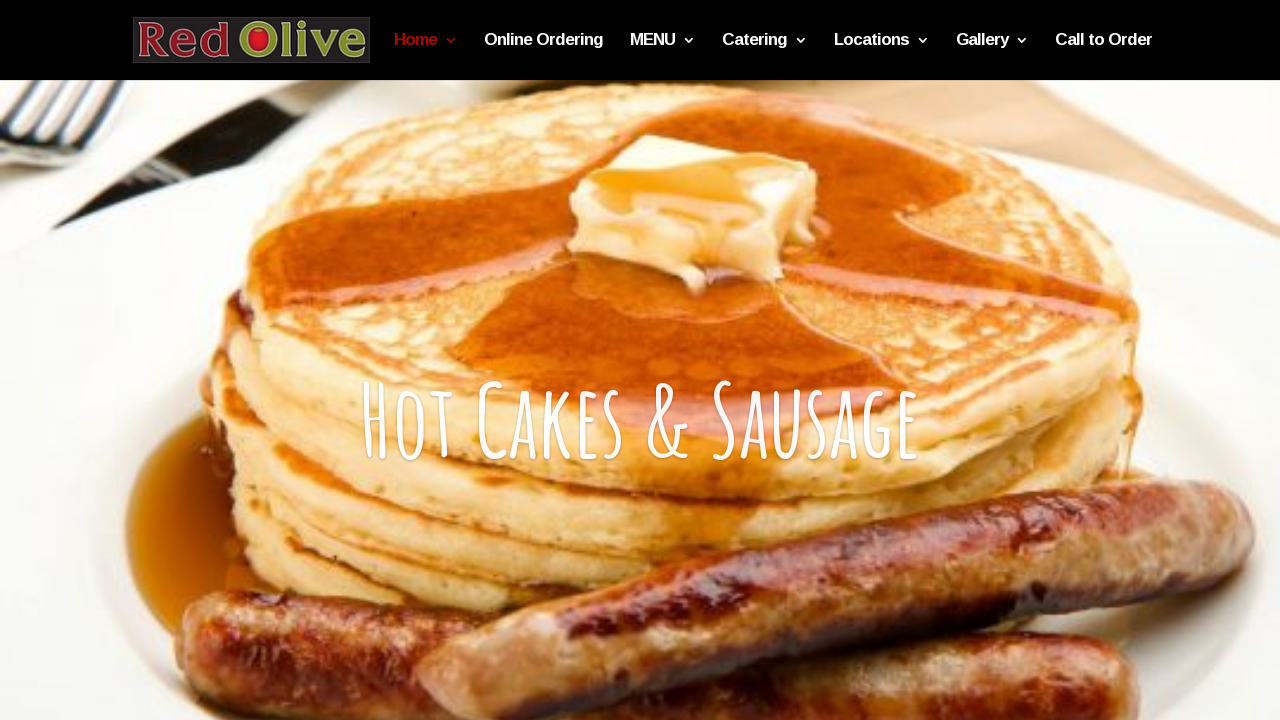

Clicked on the Gallery button at (992, 56) on xpath=//a[text()="Gallery"]
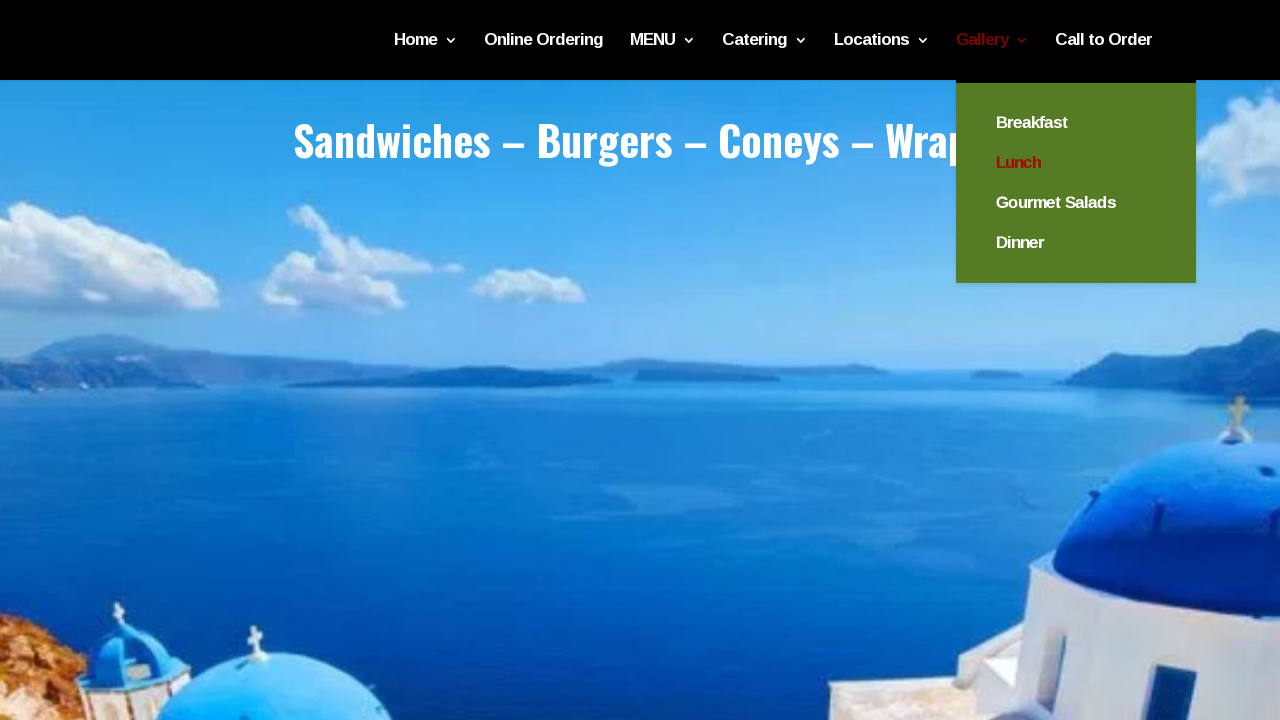

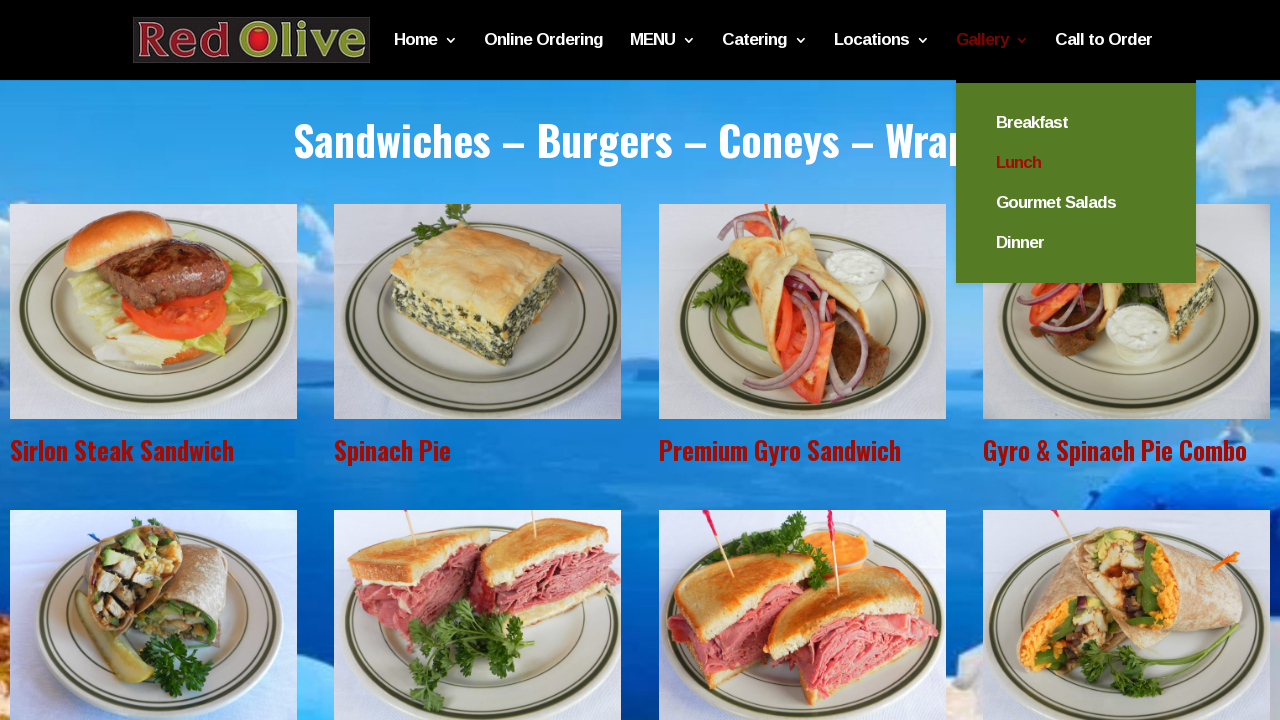